Tests dropdown navigation by clicking on a dropdown link and then selecting Facebook option

Starting URL: https://practice.cydeo.com/dropdown

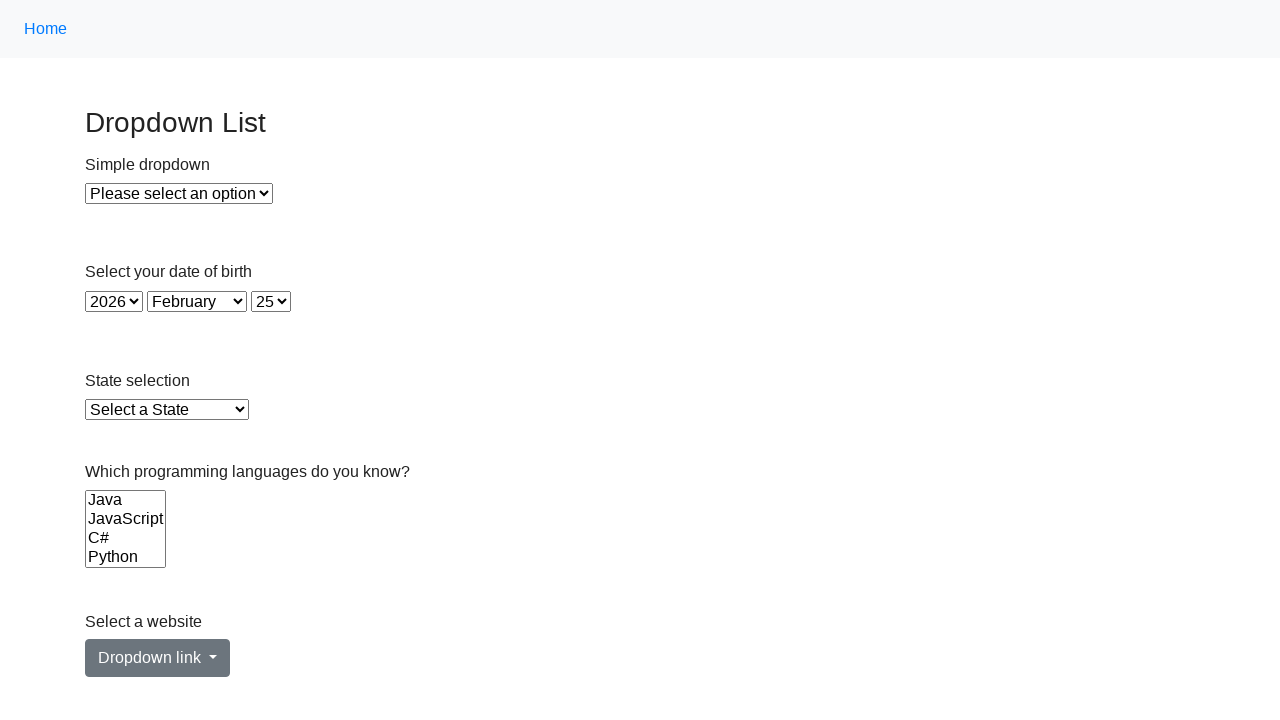

Clicked on the dropdown link at (158, 658) on a:text('Dropdown link')
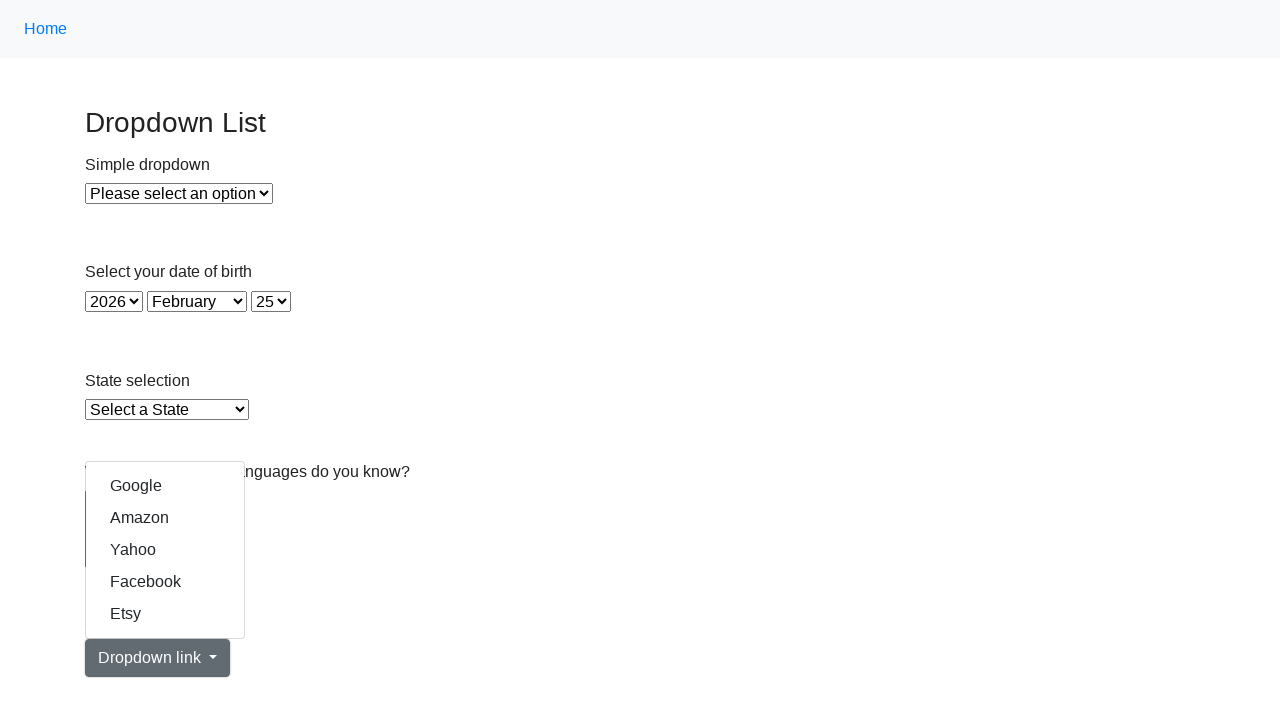

Selected Facebook option from dropdown menu at (165, 582) on a:text('Facebook')
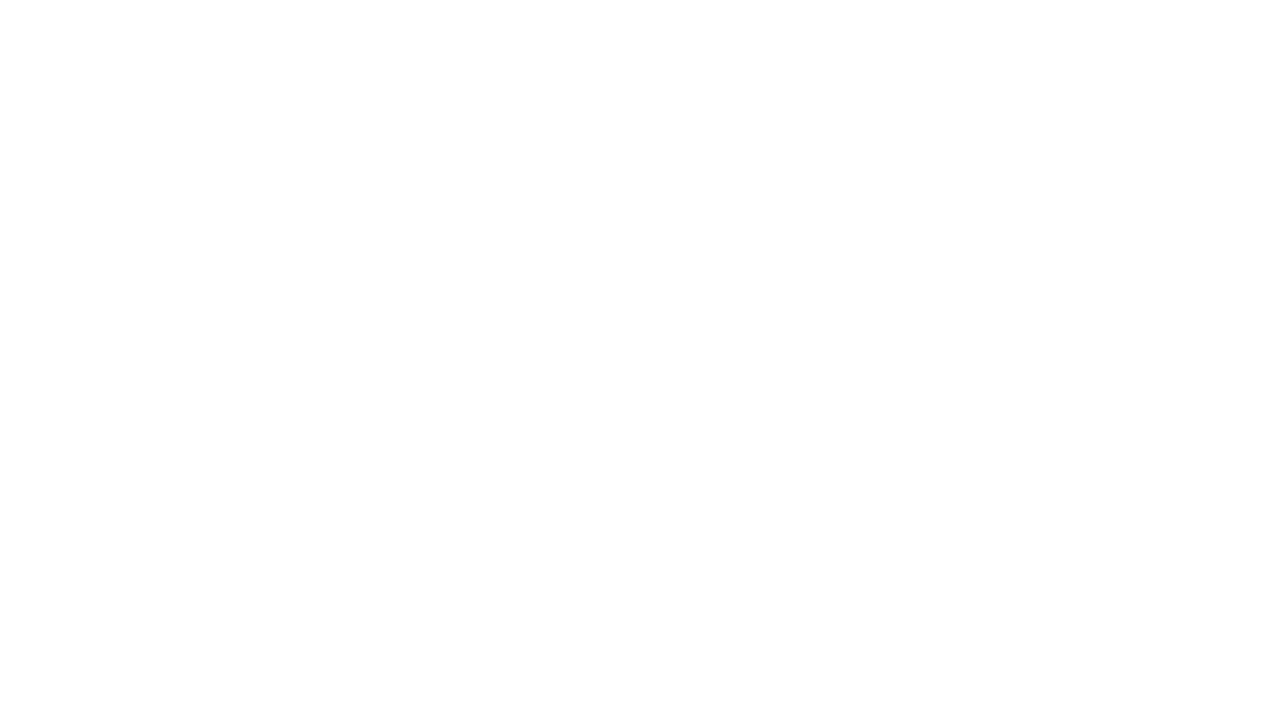

Verified page navigated to Facebook and network idle
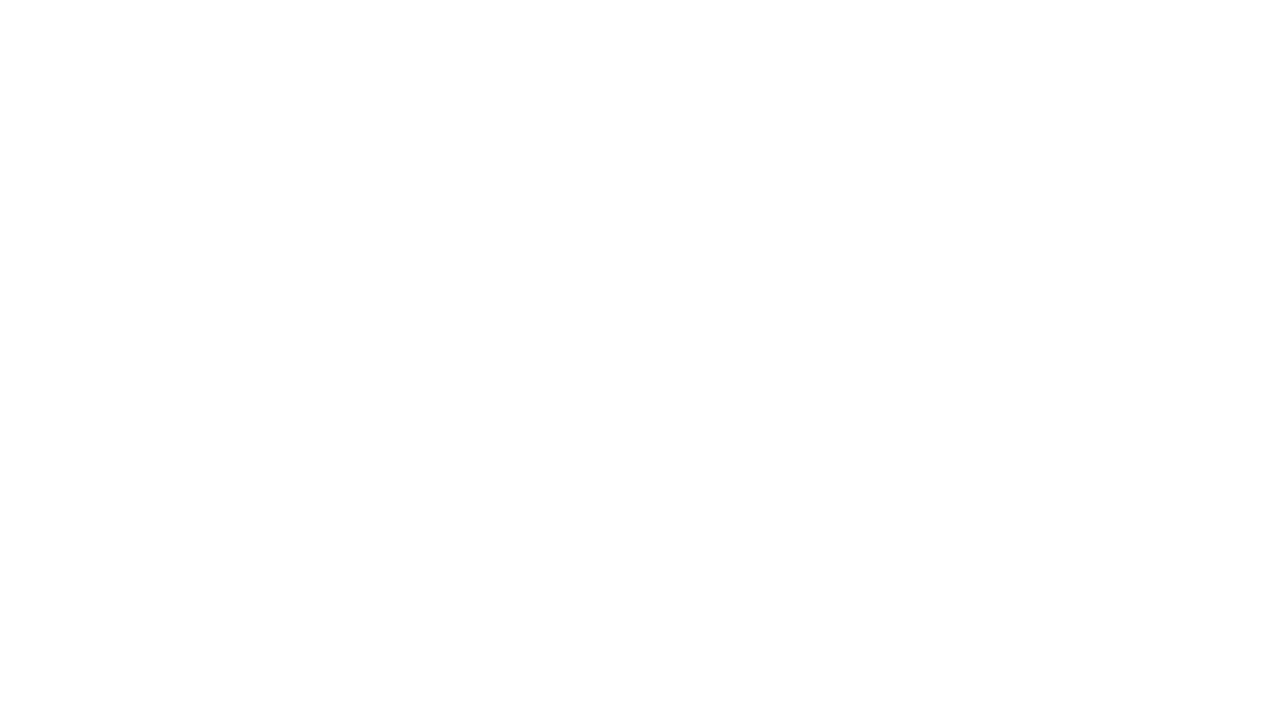

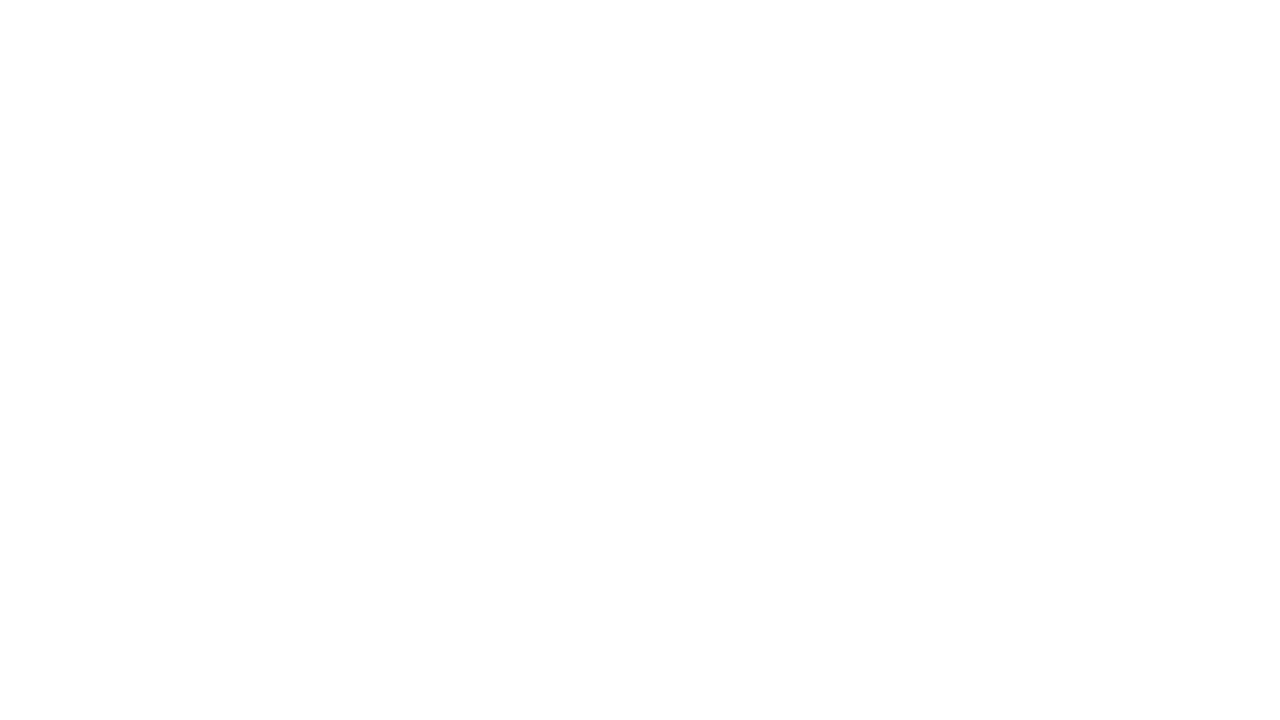